Tests percent calculator with positive exponential notation inputs (10% of 5.0E+306)

Starting URL: http://www.calculator.net/

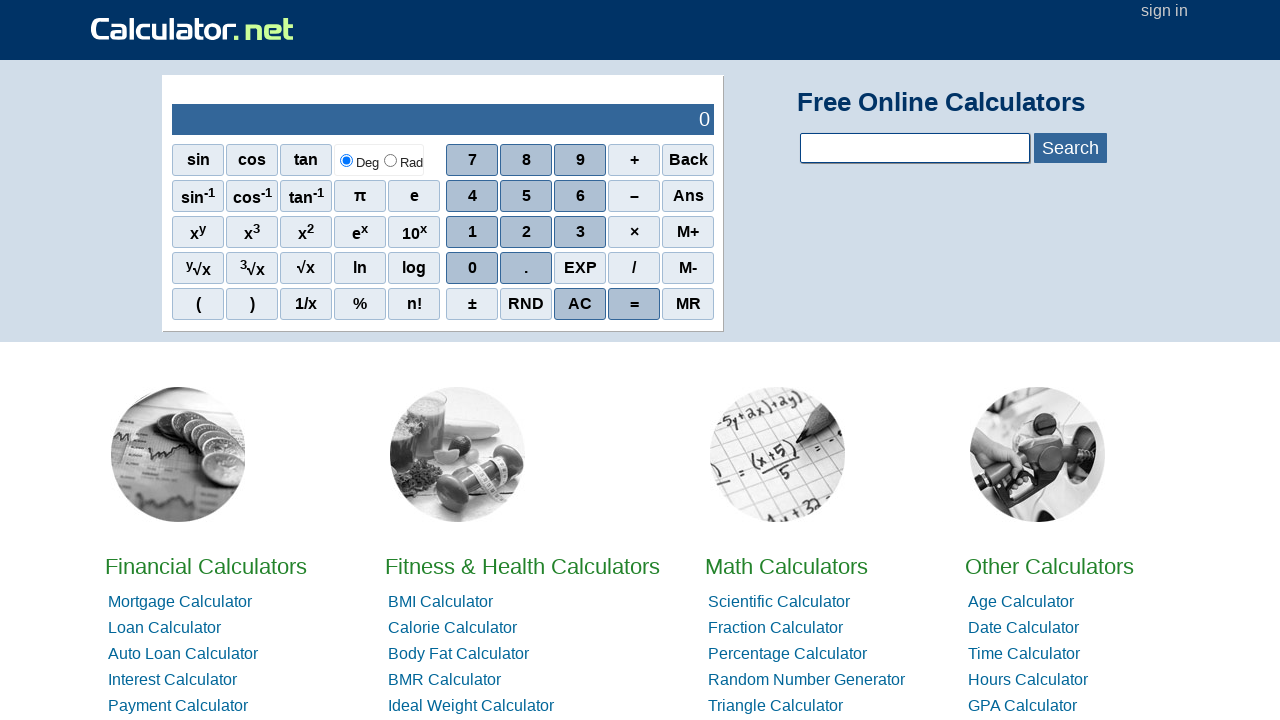

Clicked on Math Calculators at (786, 566) on xpath=//*[@id="homelistwrap"]/div[3]/div[2]/a
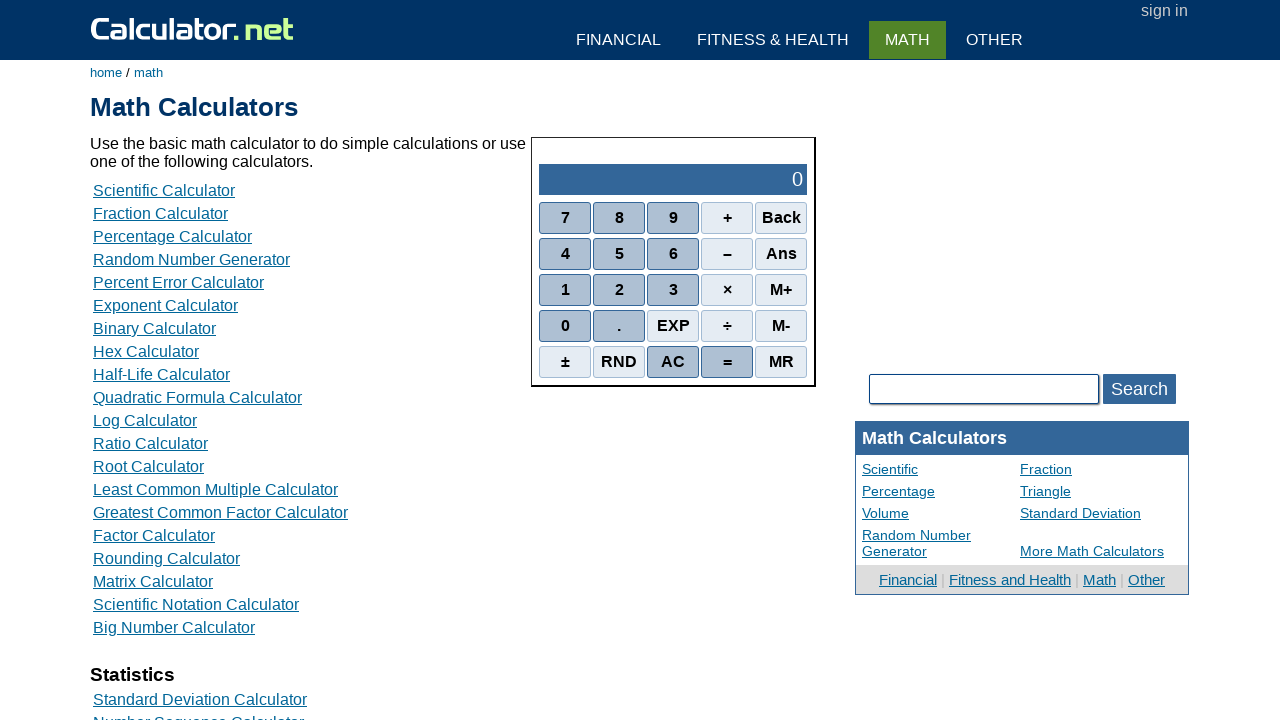

Clicked on Percent Calculators at (172, 236) on xpath=//*[@id="content"]/table[2]/tbody/tr/td/div[3]/a
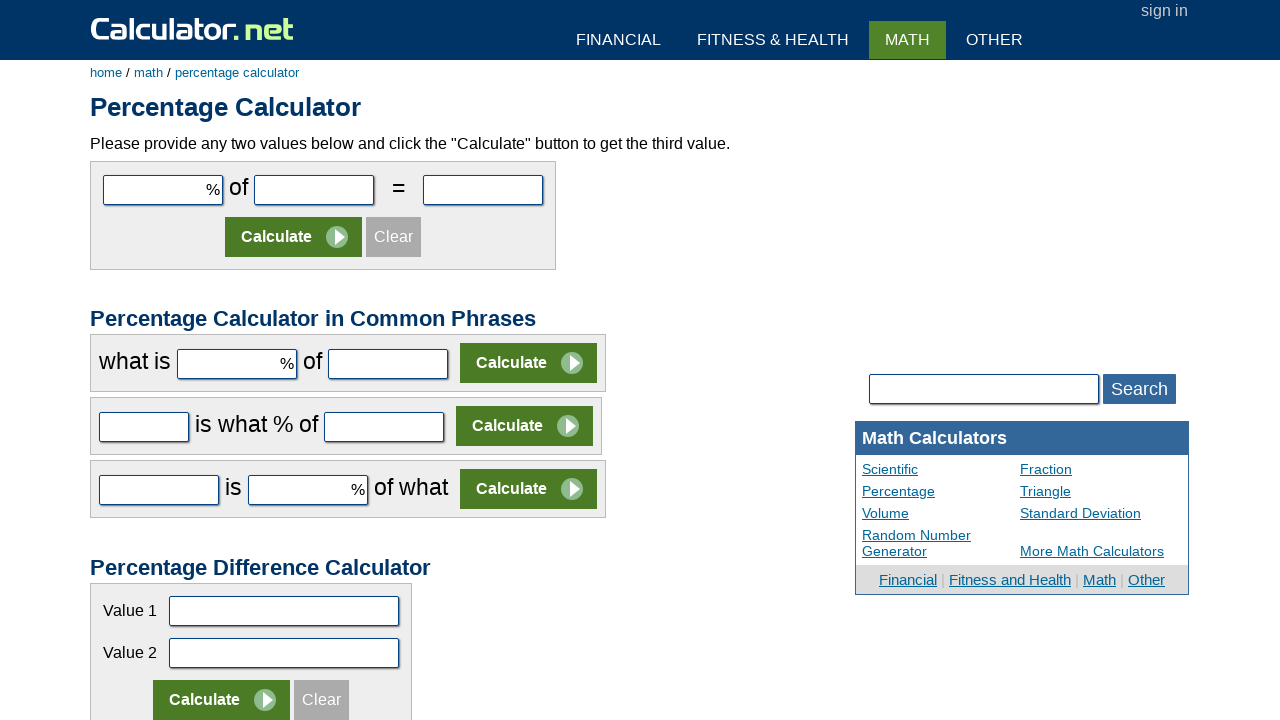

Entered 10 in the first percent calculator field on #cpar1
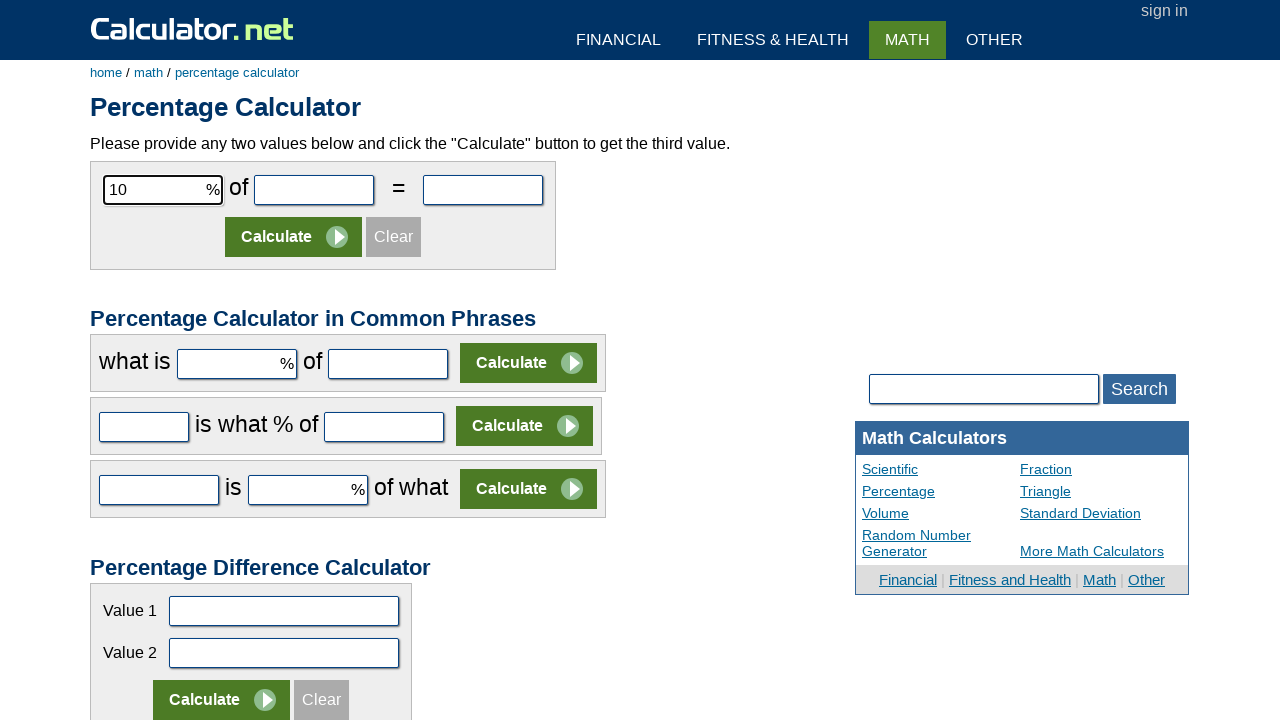

Entered 5.0E+306 in the second percent calculator field on #cpar2
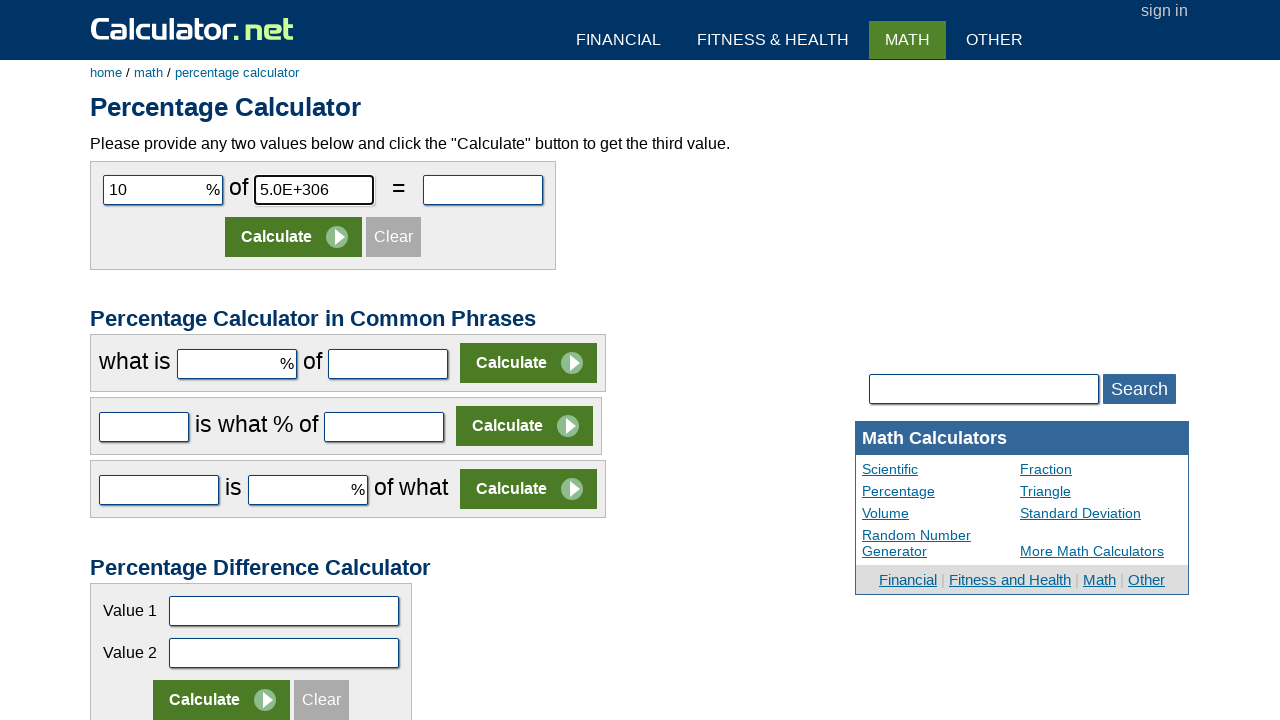

Clicked Calculate button to compute 10% of 5.0E+306 at (294, 237) on xpath=//*[@id="content"]/form[1]/table/tbody/tr[2]/td/input[2]
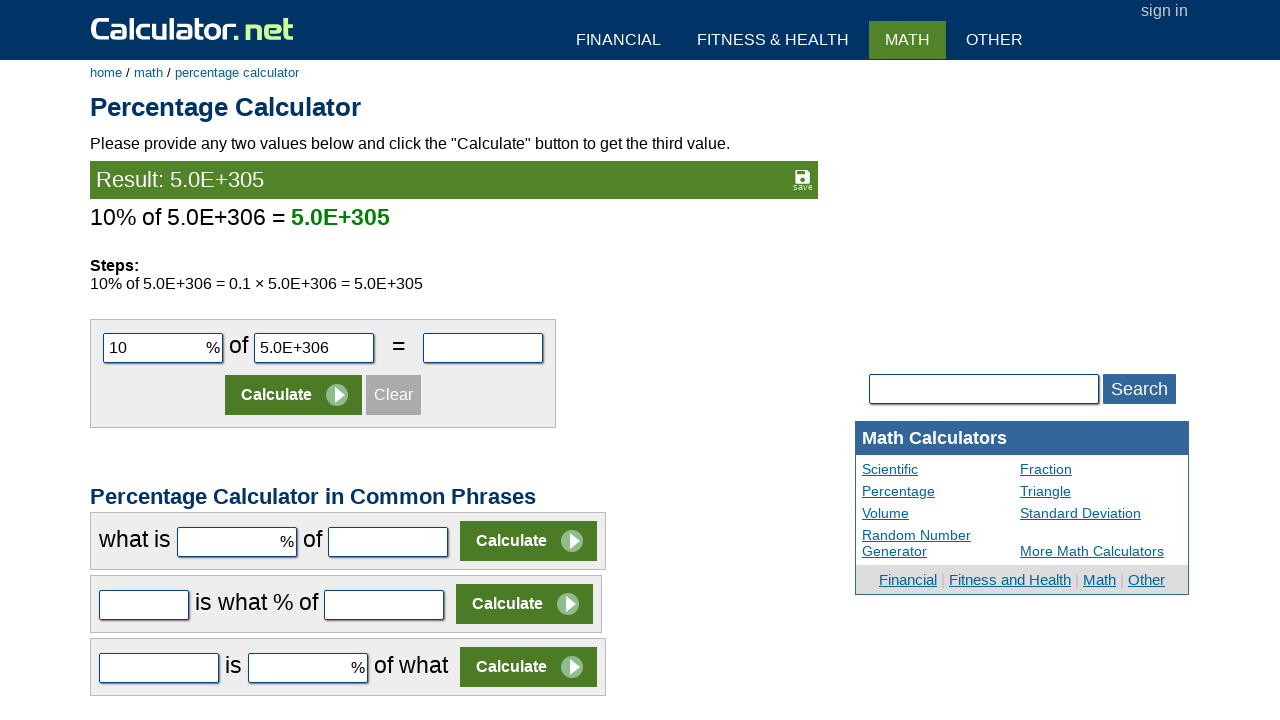

Result displayed for positive exponential notation calculation
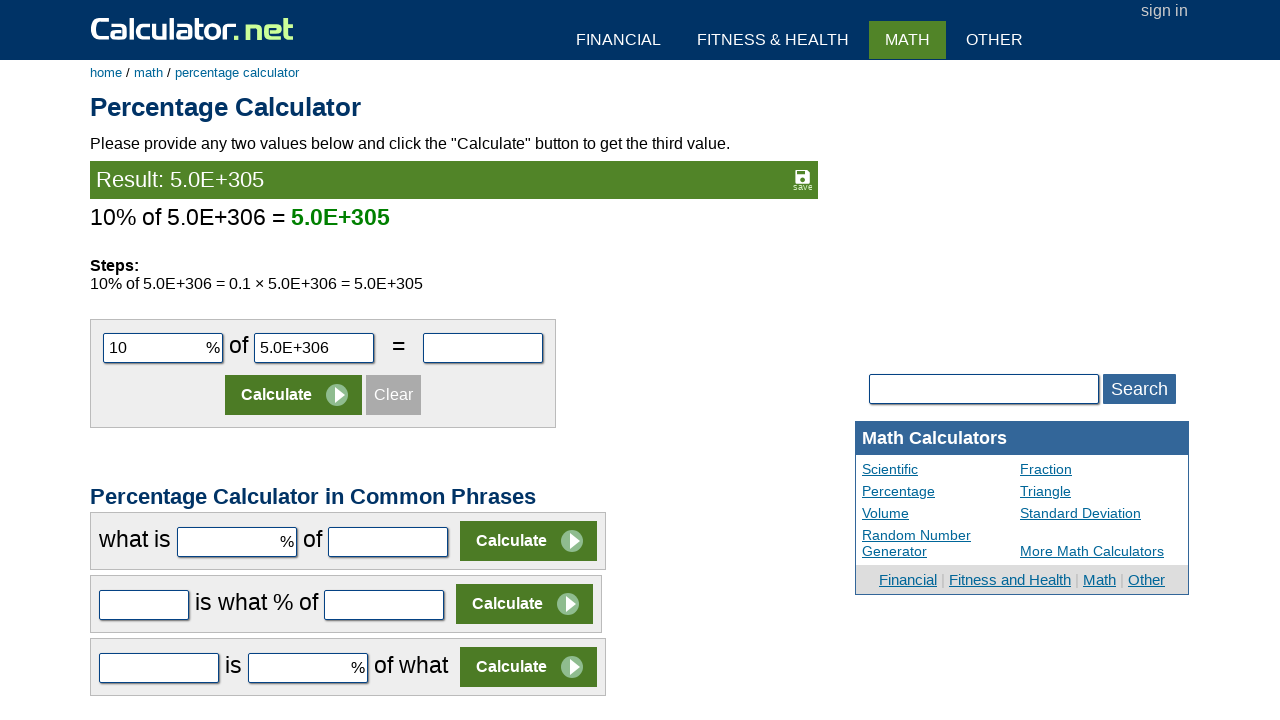

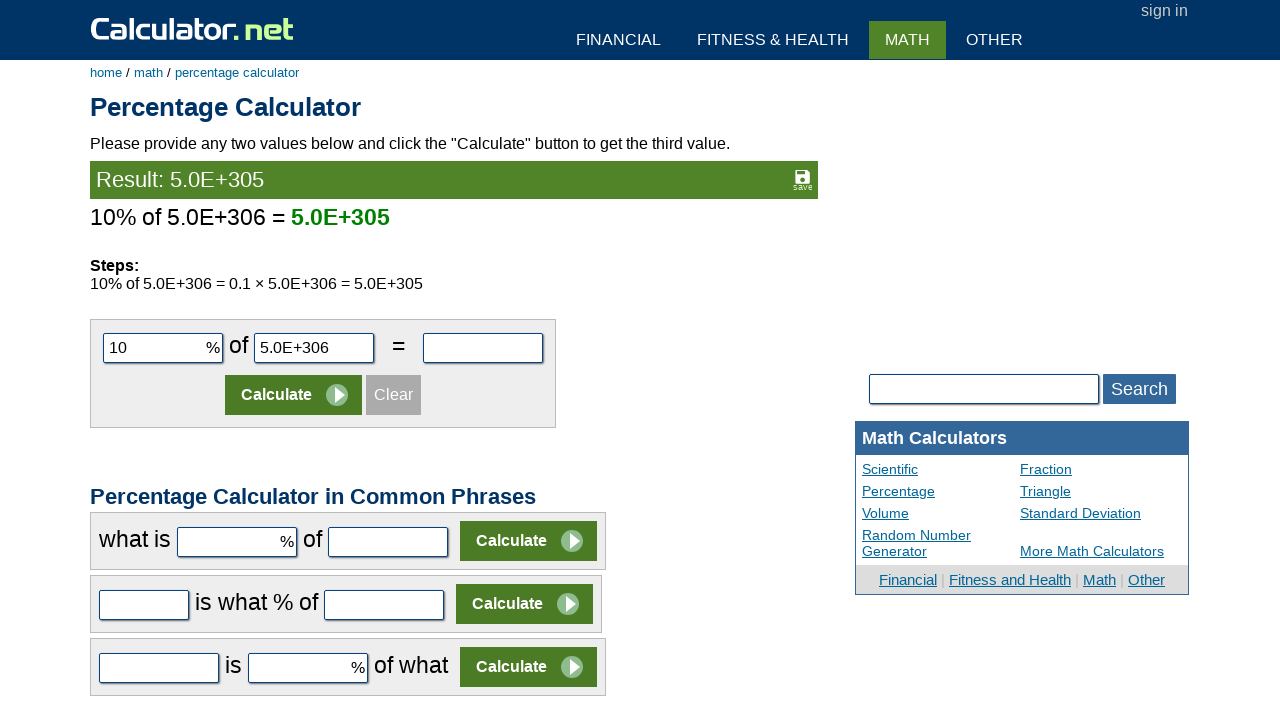